Tests dropdown passenger selection functionality by clicking to open the dropdown, incrementing the adult passenger count 4 times using a loop, and then closing the dropdown

Starting URL: https://rahulshettyacademy.com/dropdownsPractise/

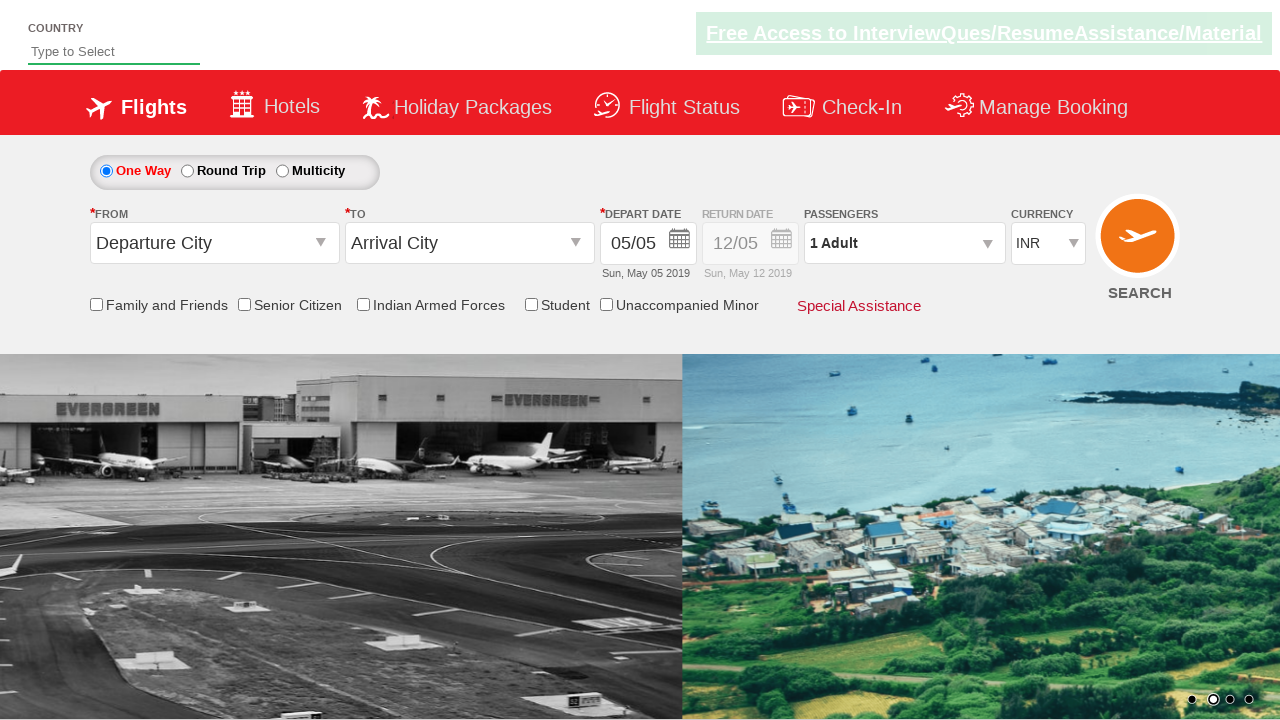

Clicked on passenger info dropdown to open it at (904, 243) on #divpaxinfo
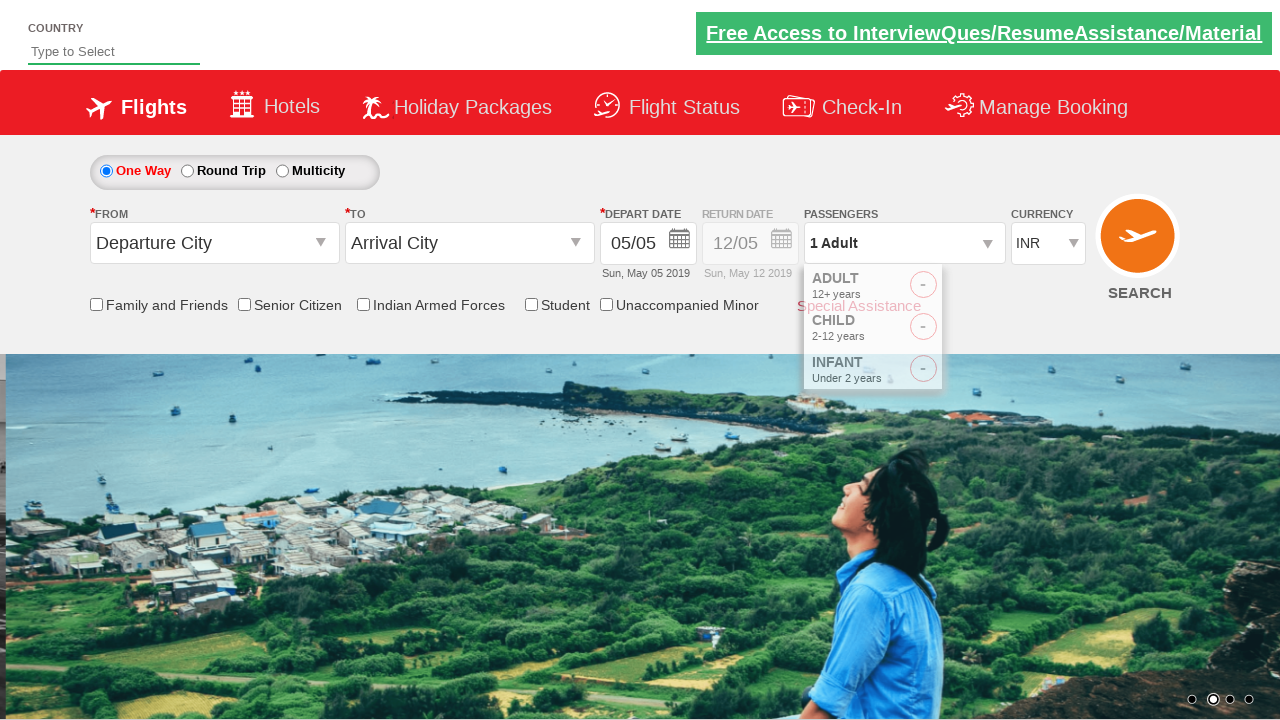

Waited for dropdown to be visible
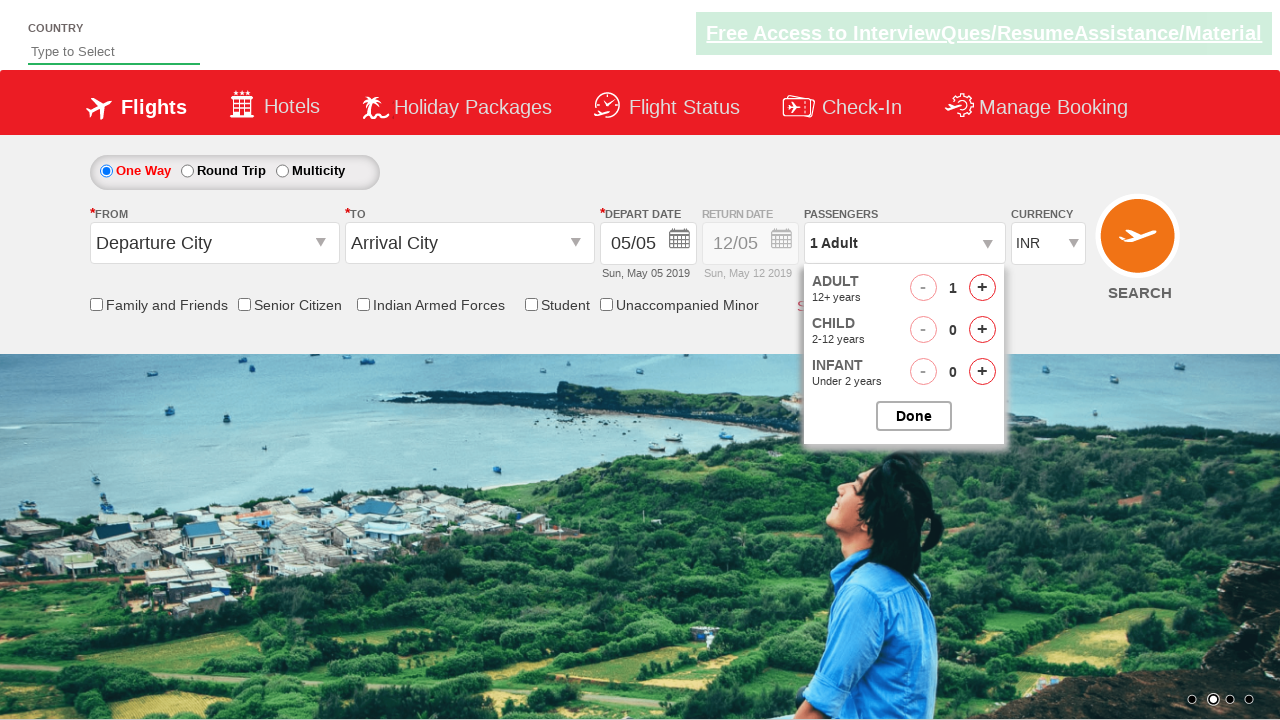

Clicked increment adult button (iteration 1 of 4) at (982, 288) on #hrefIncAdt
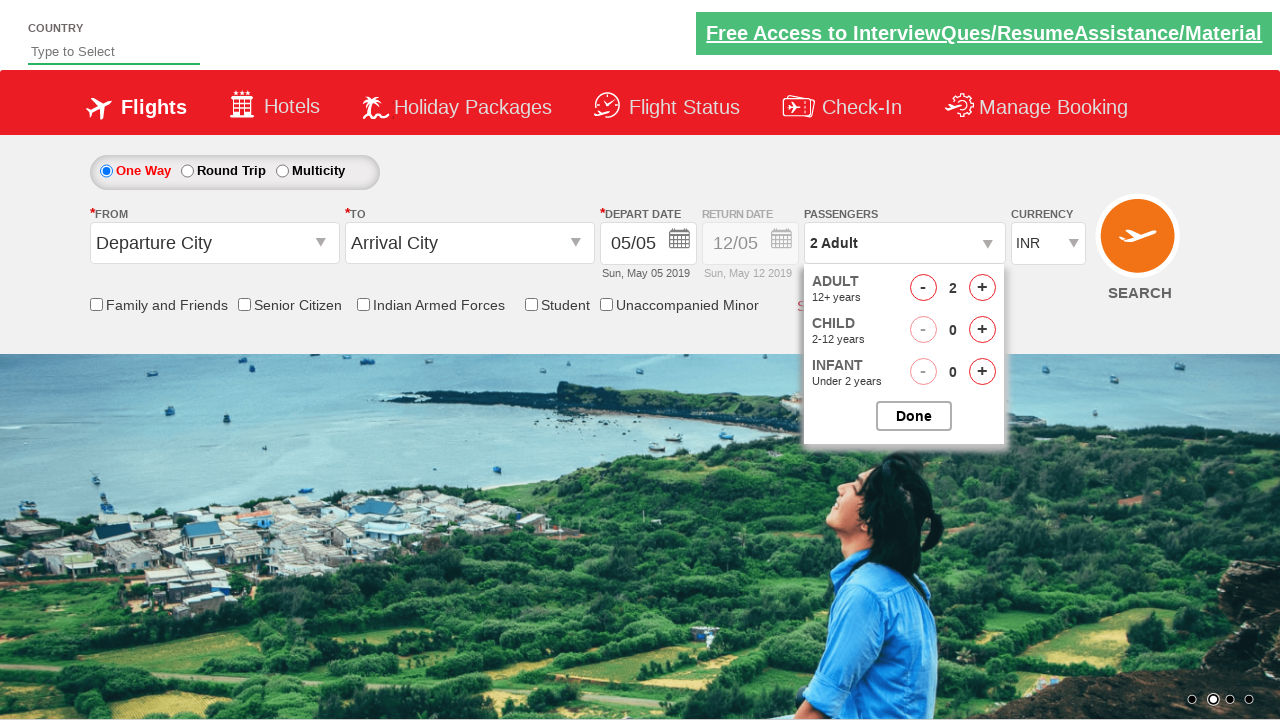

Clicked increment adult button (iteration 2 of 4) at (982, 288) on #hrefIncAdt
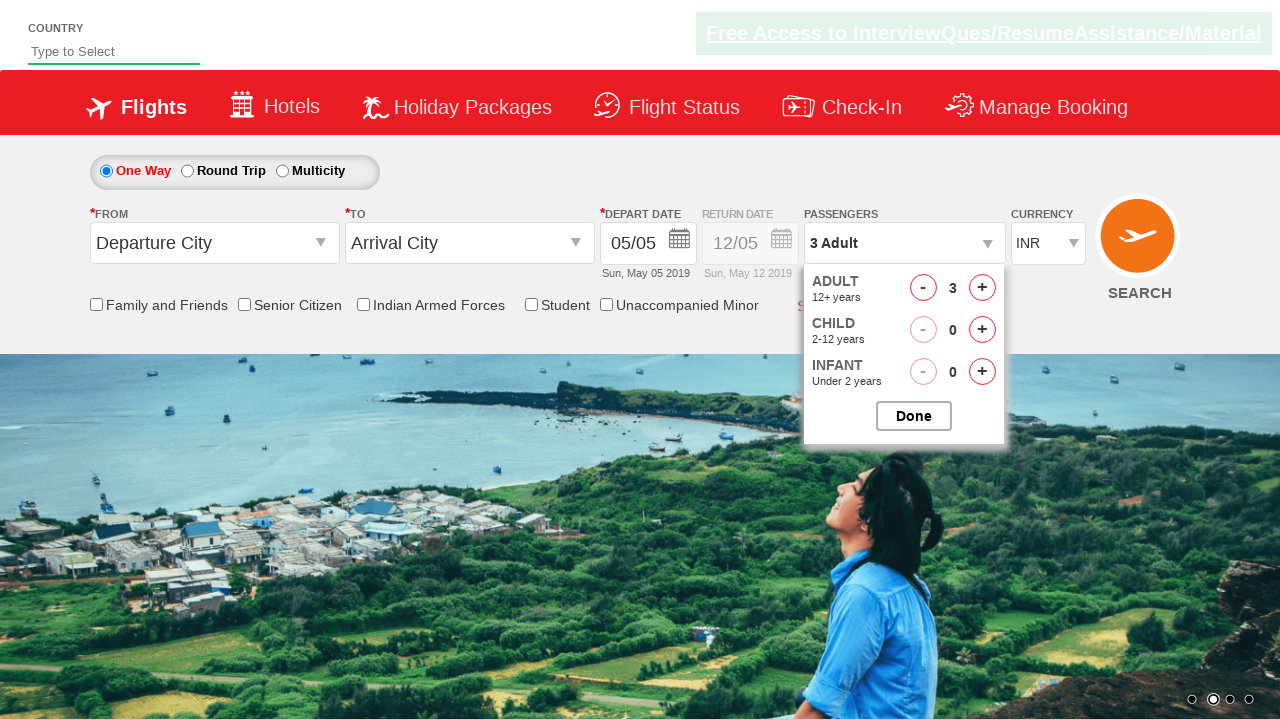

Clicked increment adult button (iteration 3 of 4) at (982, 288) on #hrefIncAdt
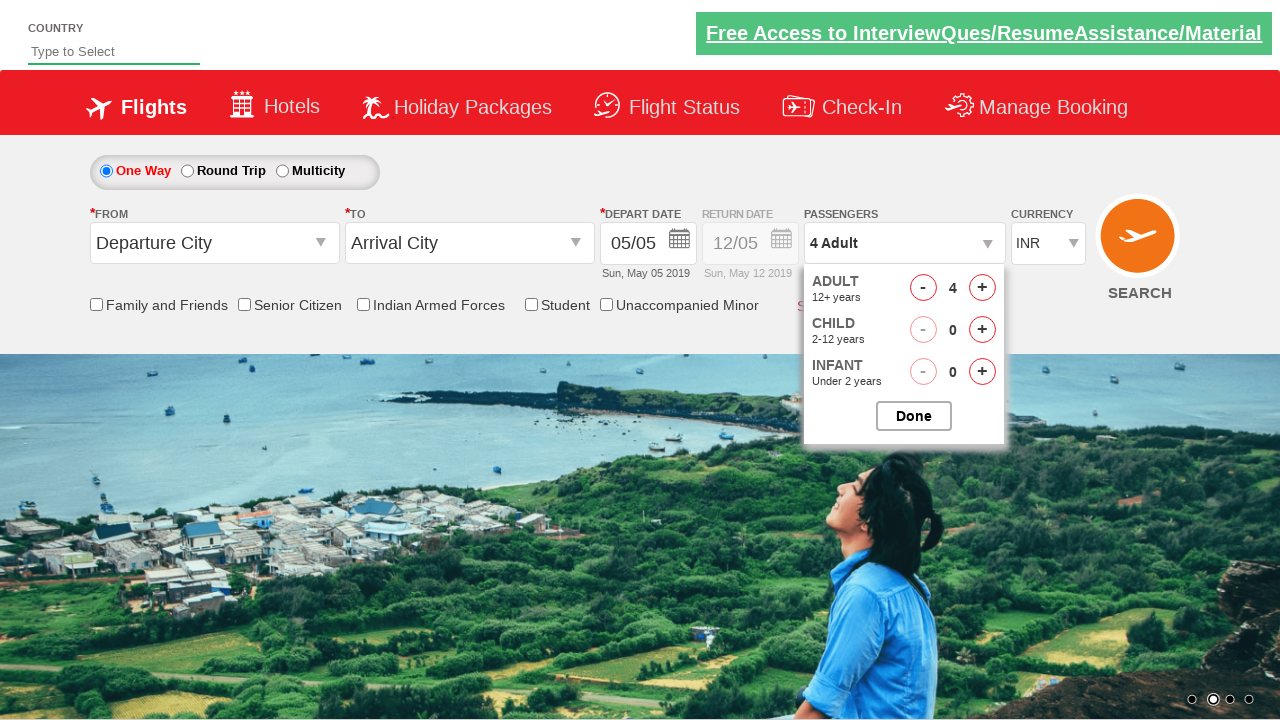

Clicked increment adult button (iteration 4 of 4) at (982, 288) on #hrefIncAdt
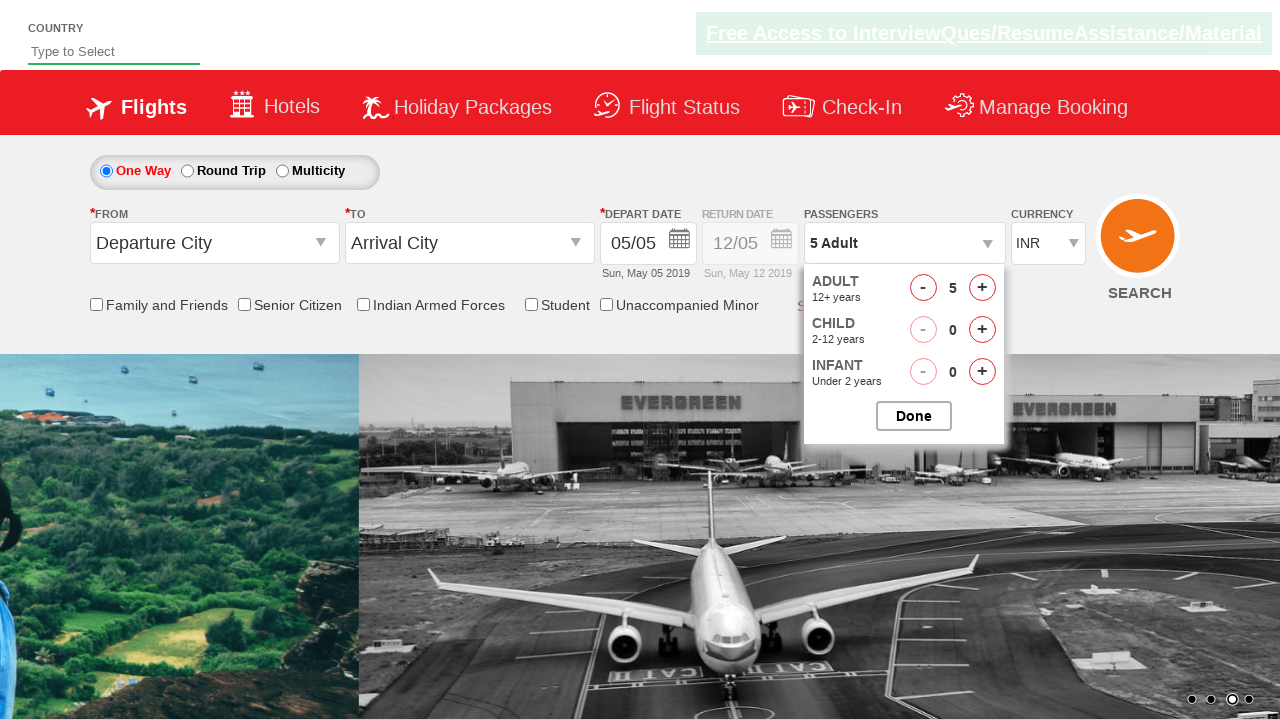

Clicked to close passenger options dropdown at (914, 416) on #btnclosepaxoption
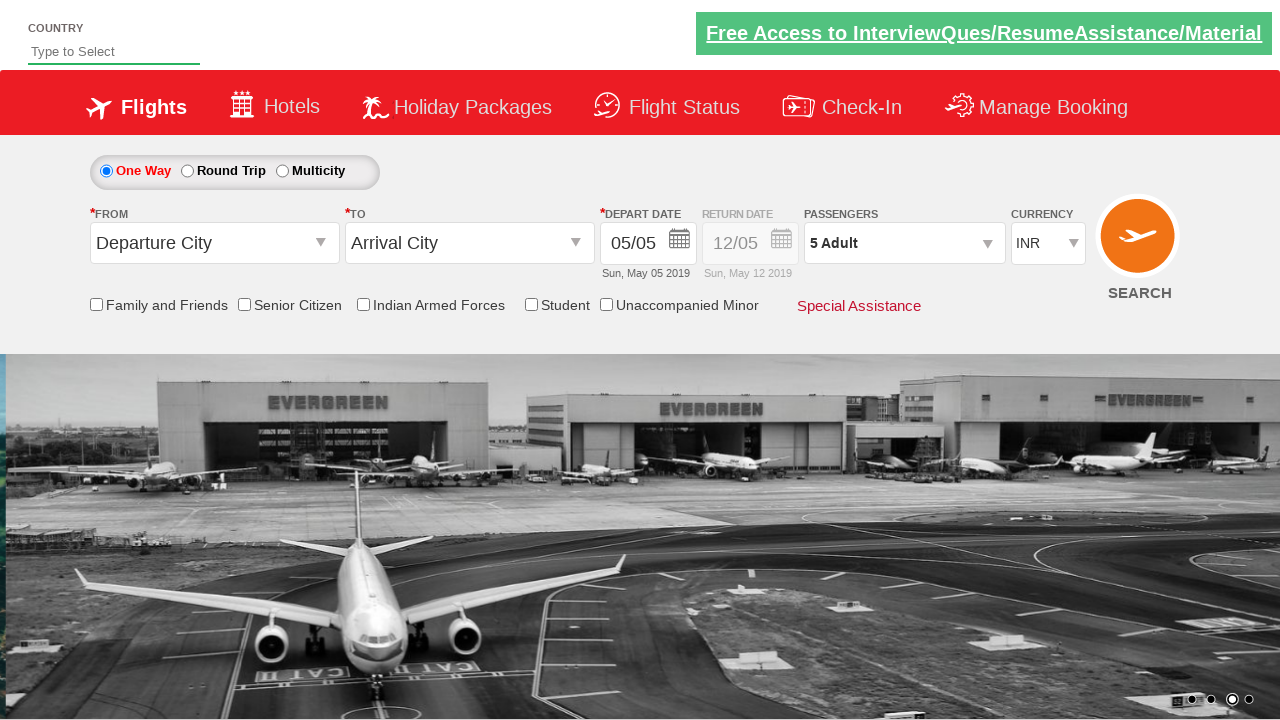

Verified dropdown closed and passenger selection confirmed
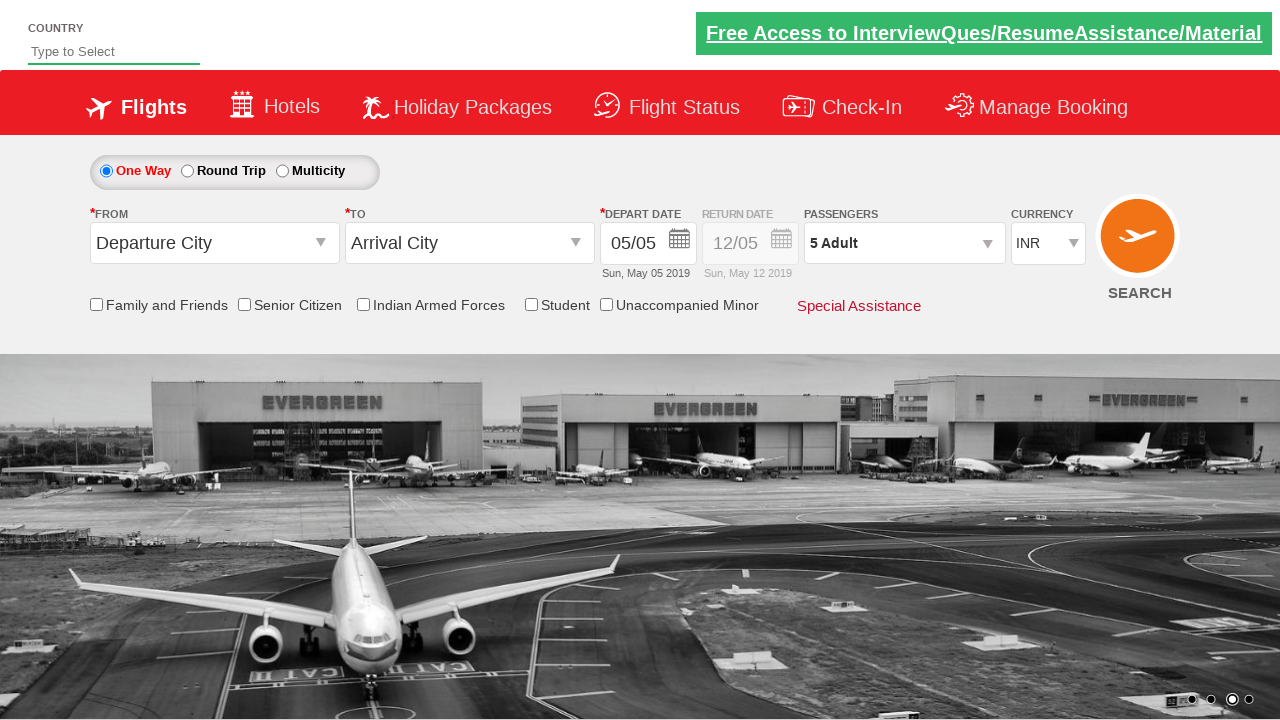

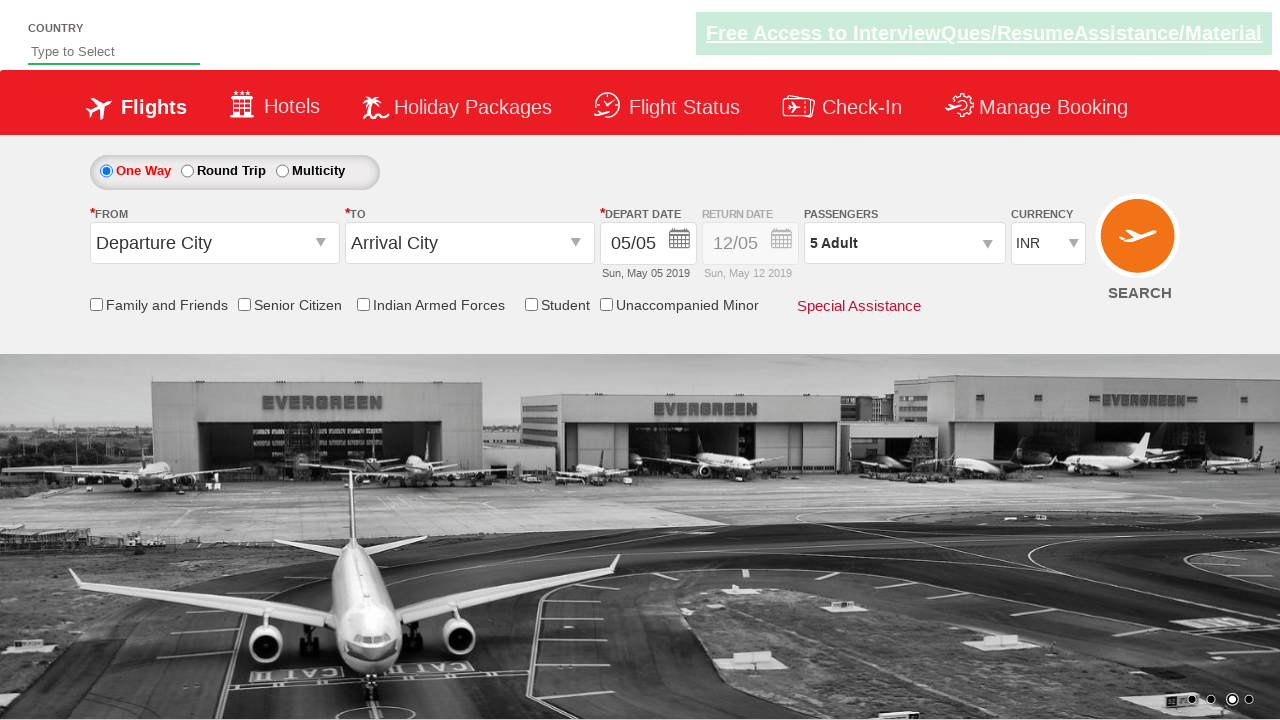